Tests form validation by attempting to register with an invalid email format and verifying error message

Starting URL: https://petlov.vercel.app/signup

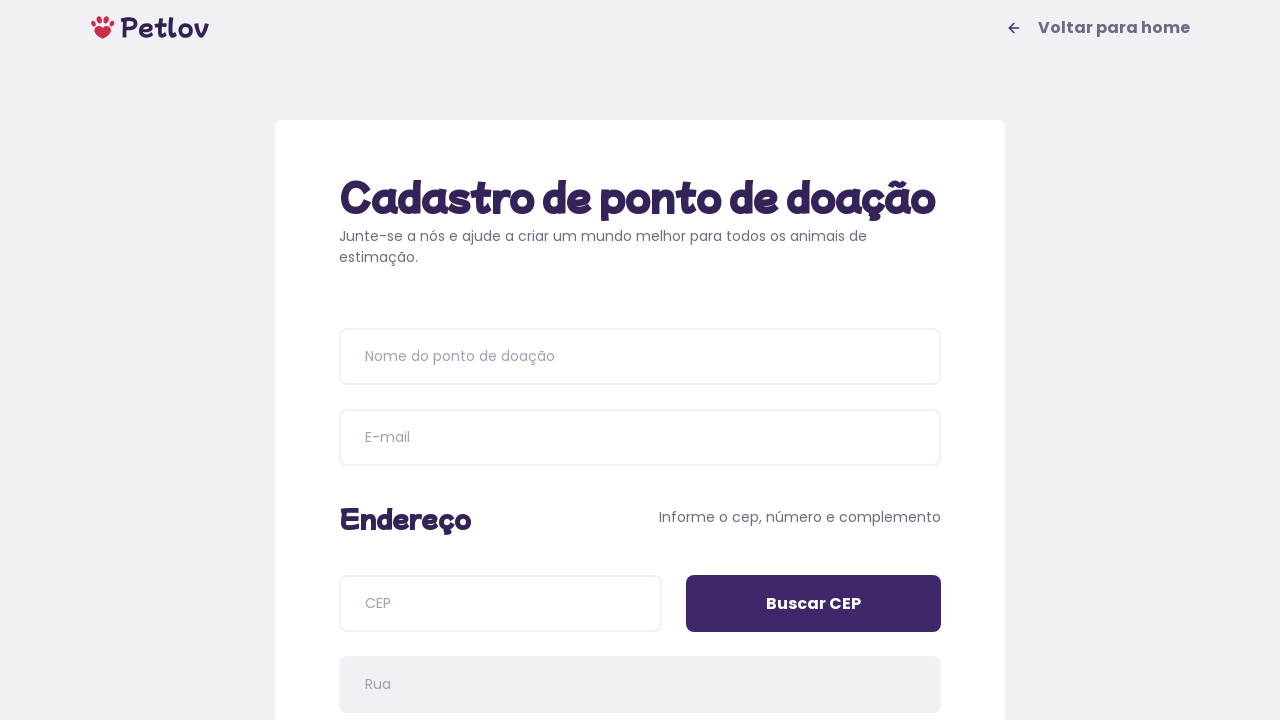

Filled donation point name with 'Lar dos Peludos' on input[placeholder='Nome do ponto de doação']
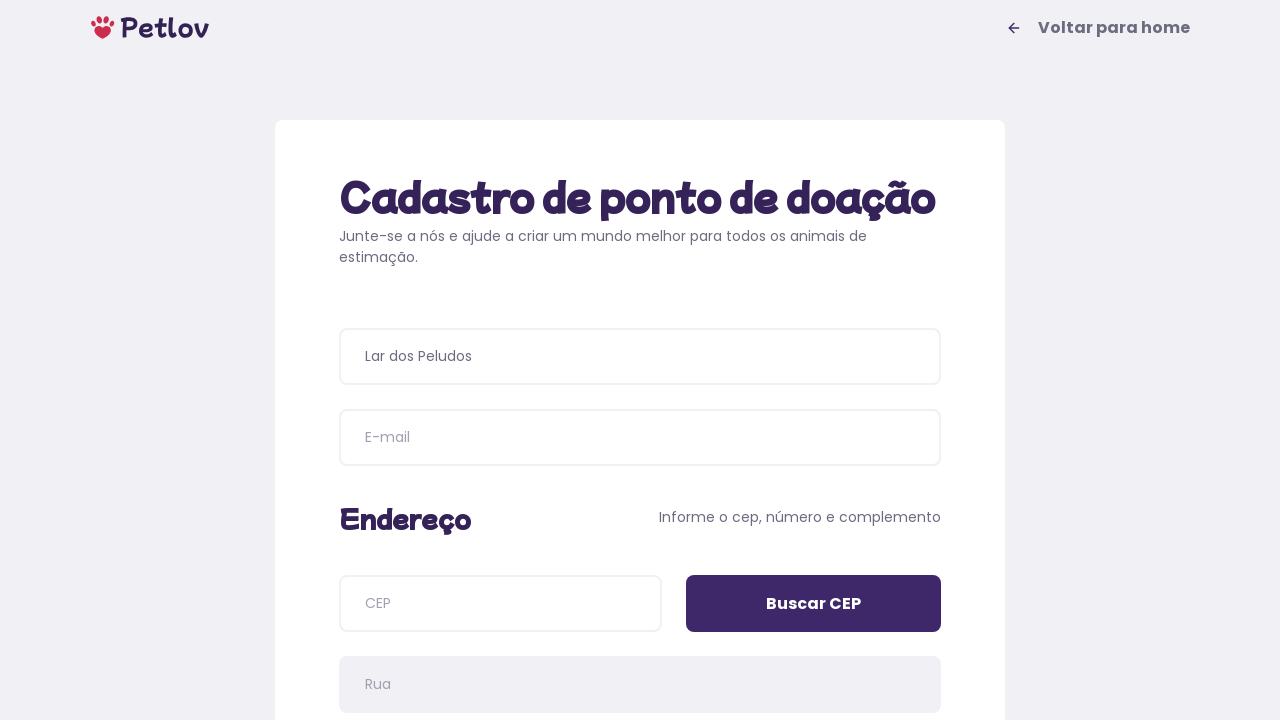

Filled email field with invalid format 'atendimento&peludos.com.br' (missing @) on input[name='email']
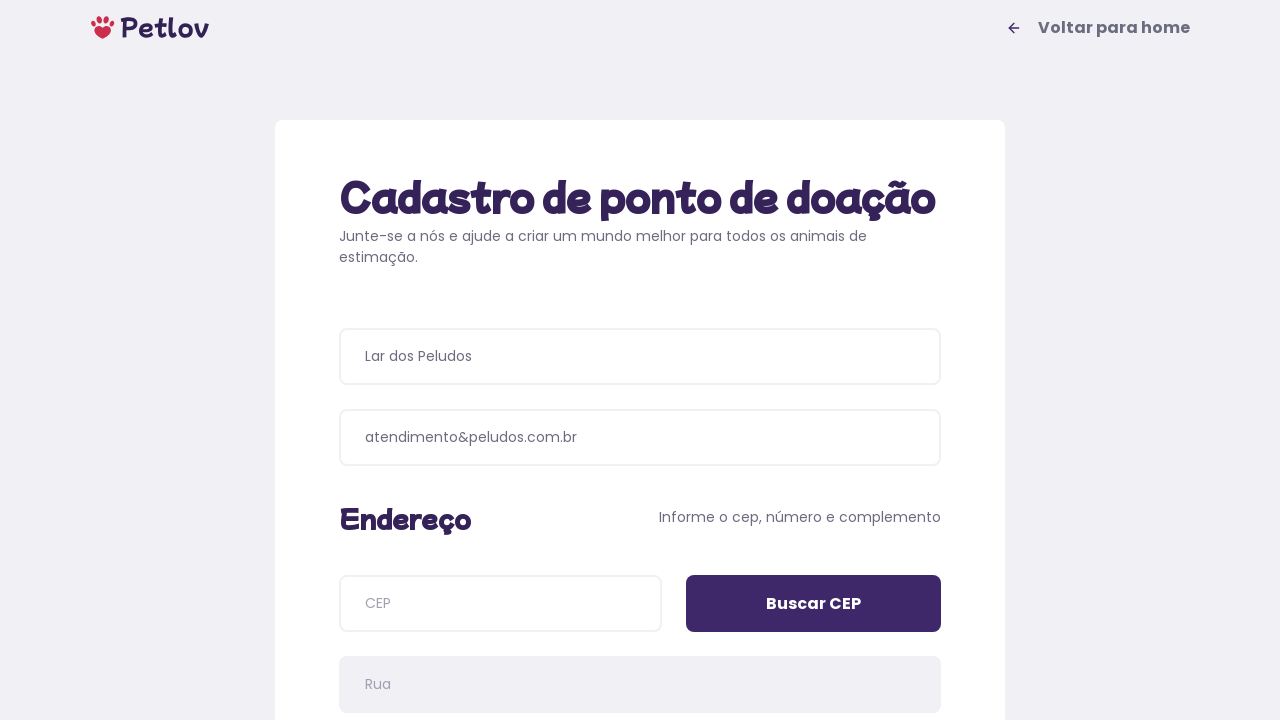

Filled ZIP code with '63800000' on input[name='cep']
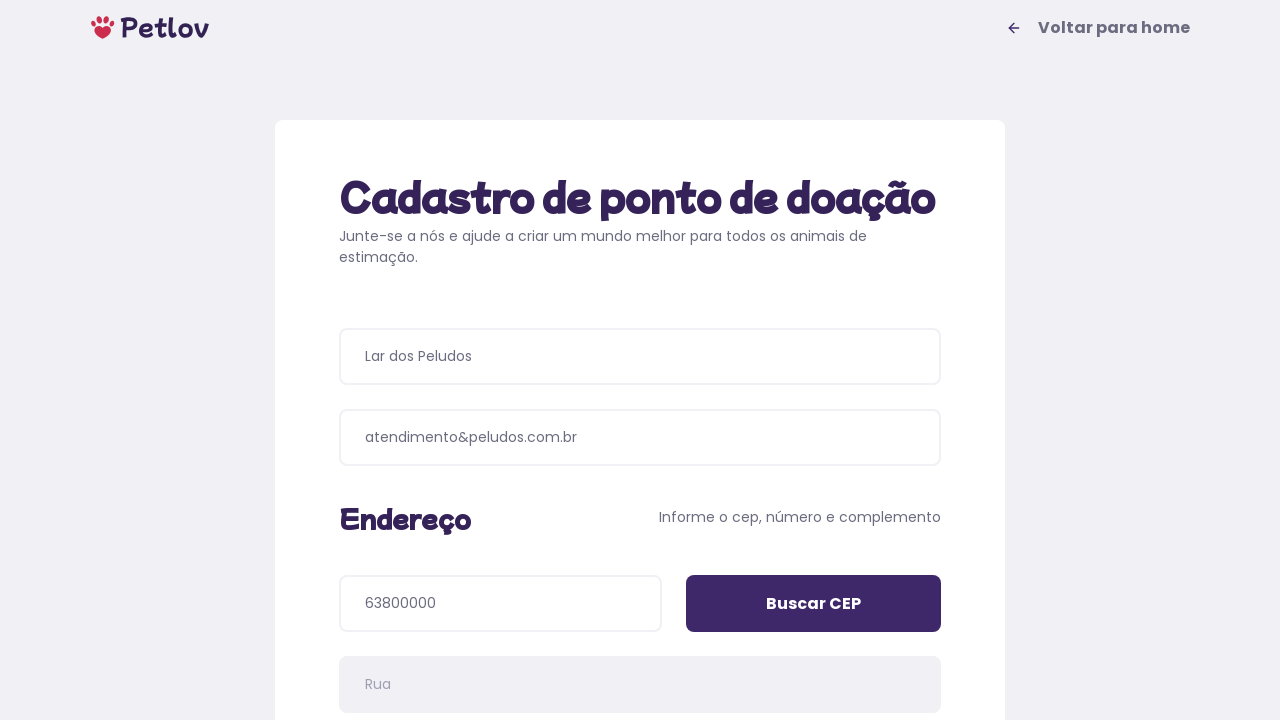

Clicked 'Buscar CEP' button to search for address at (814, 604) on input[value='Buscar CEP']
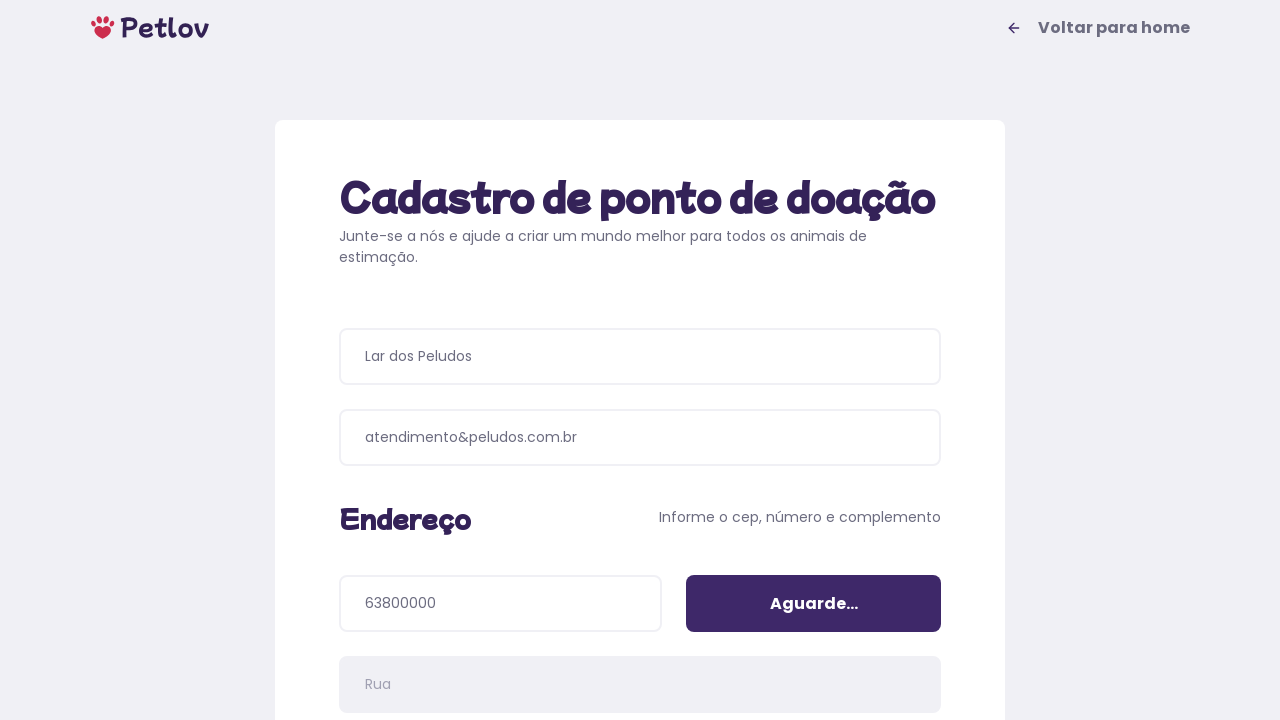

Filled address number with '3520' on input[name='addressNumber']
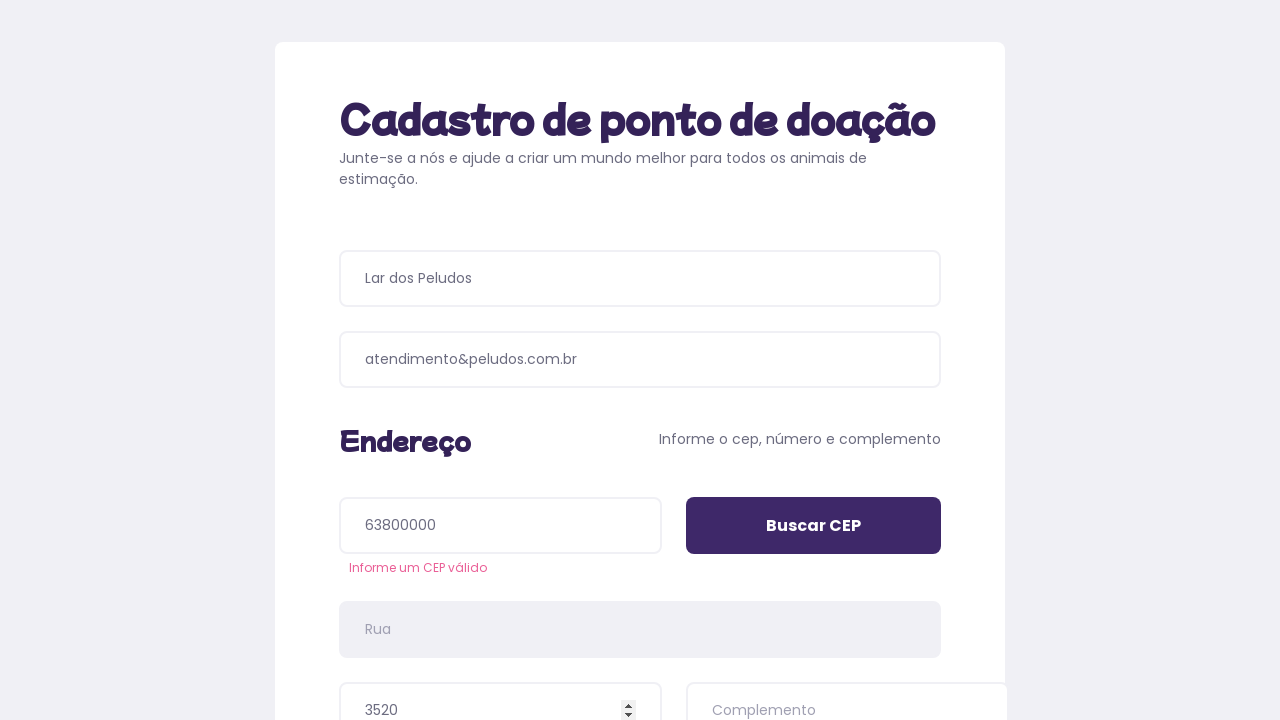

Filled address complement with 'casa' on input[name='addressDetails']
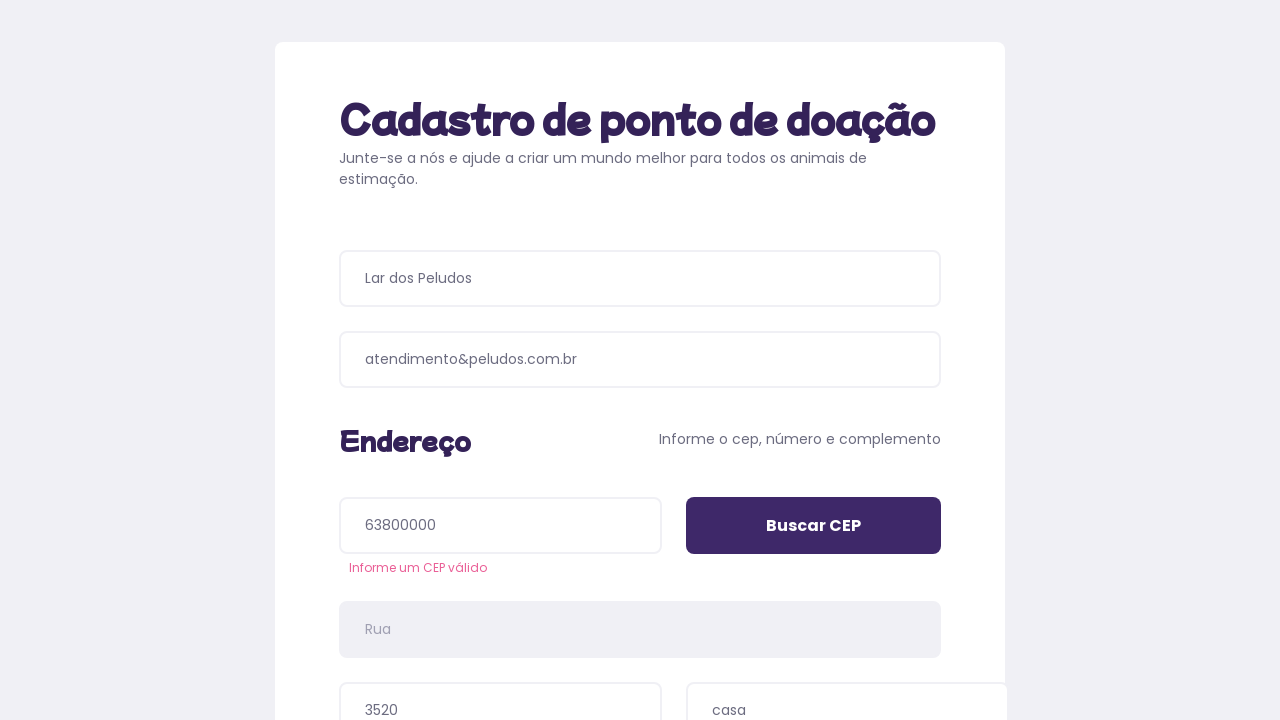

Selected pet type 'Gatos' (Cats) at (794, 390) on xpath=//span[text()='Gatos']/..
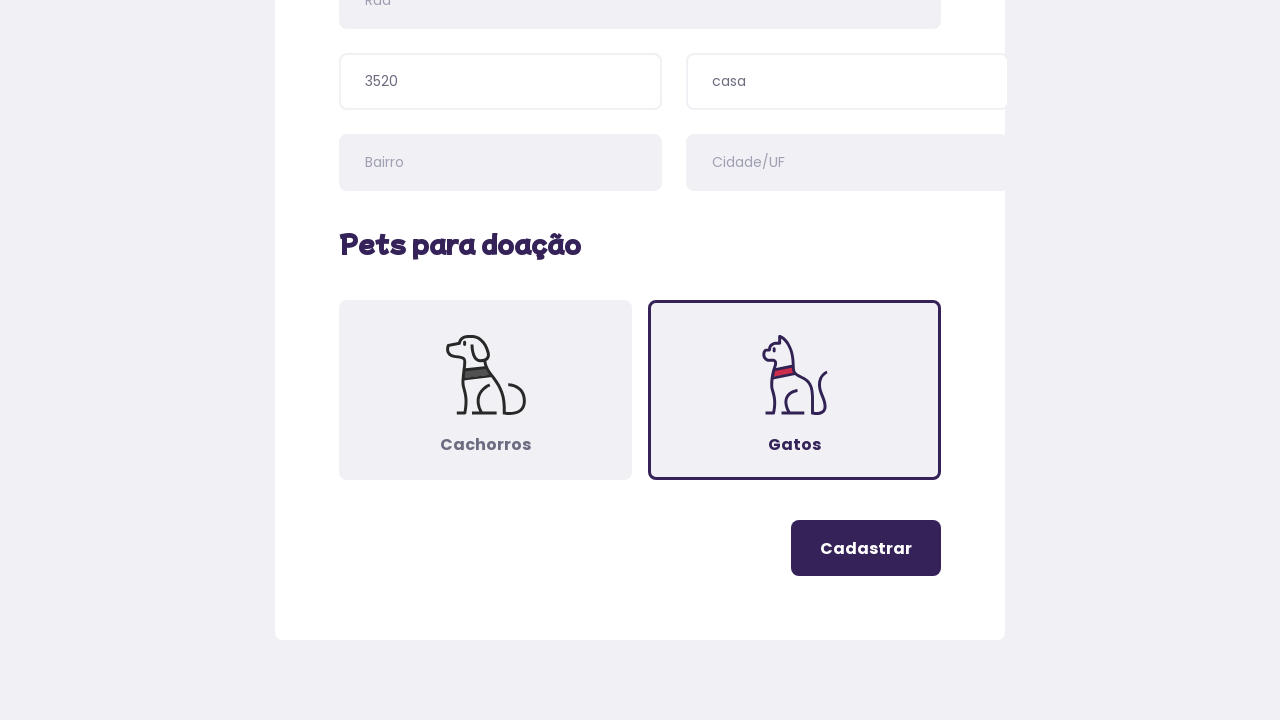

Clicked register button to submit form at (866, 548) on .button-register
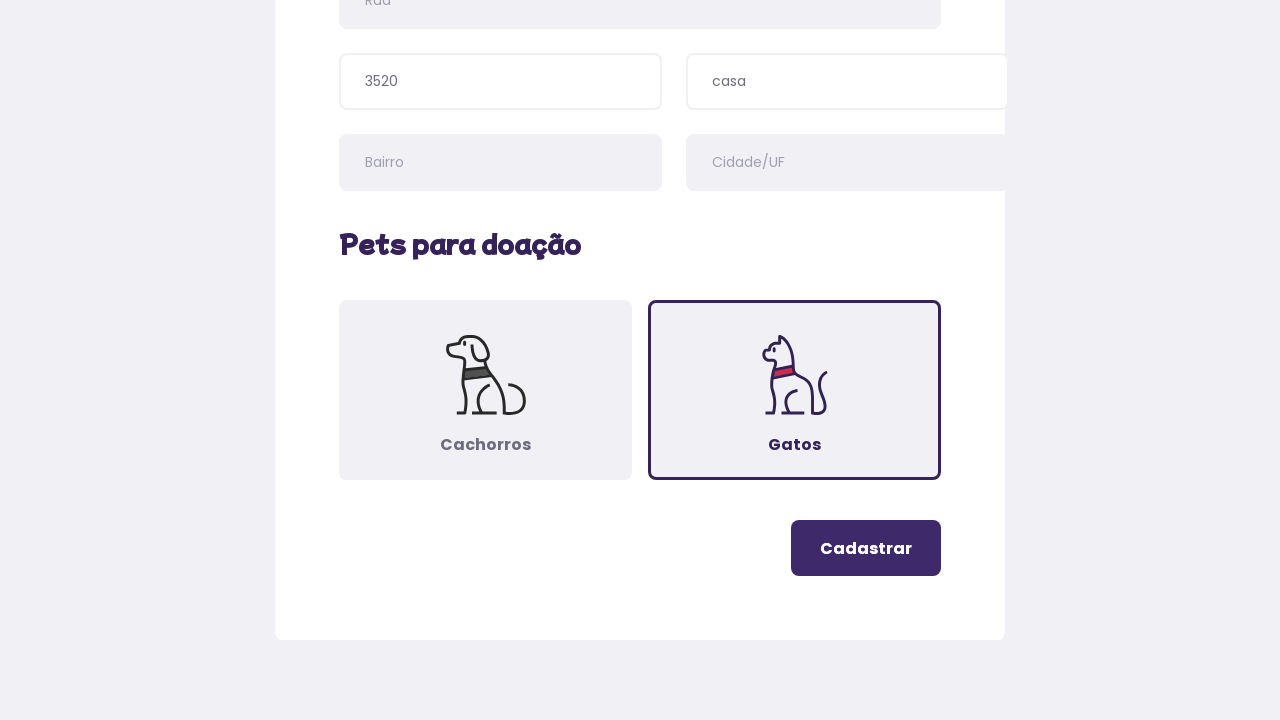

Error message appeared, validating form rejection for invalid email
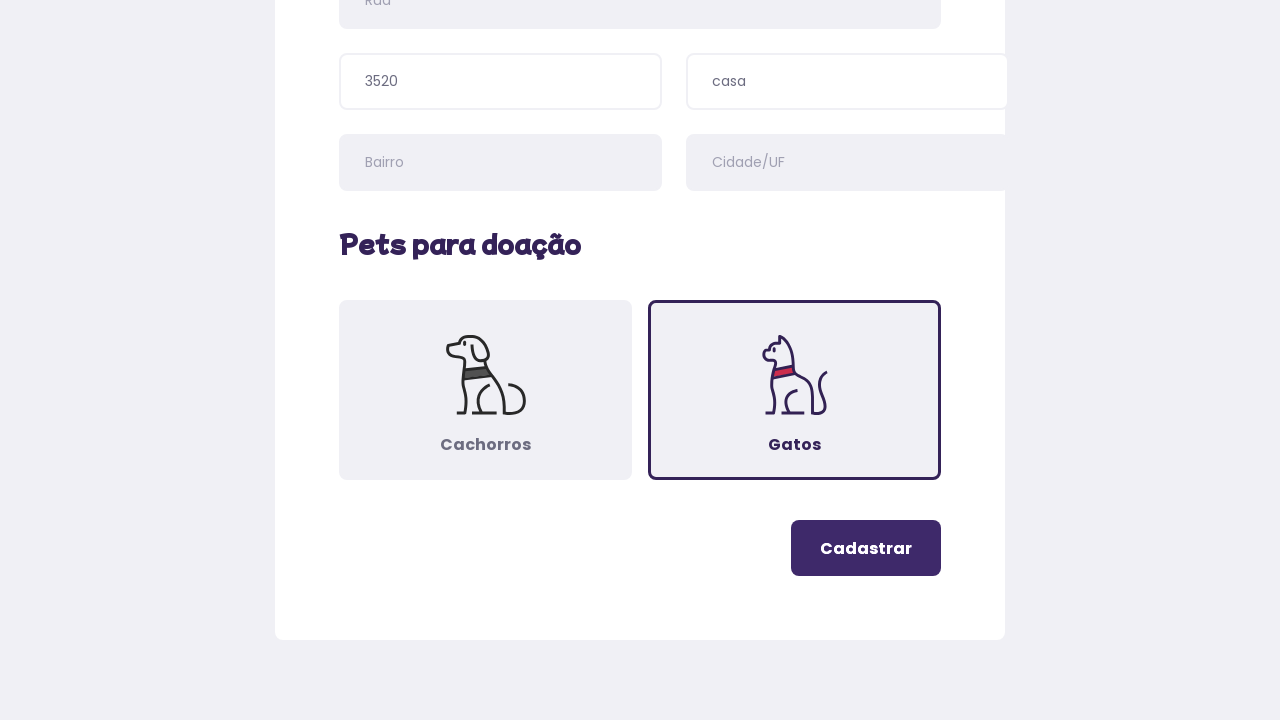

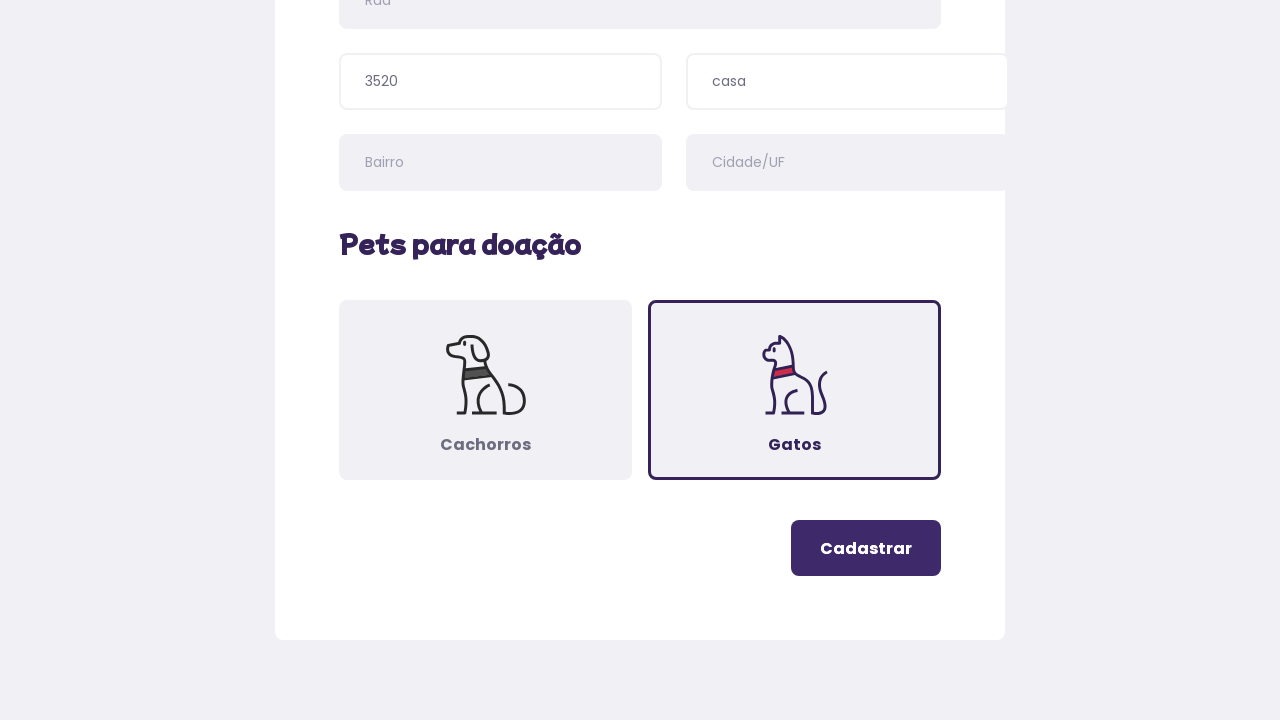